Navigates to the SignUp Form page by clicking the link

Starting URL: https://qavbox.github.io/demo/

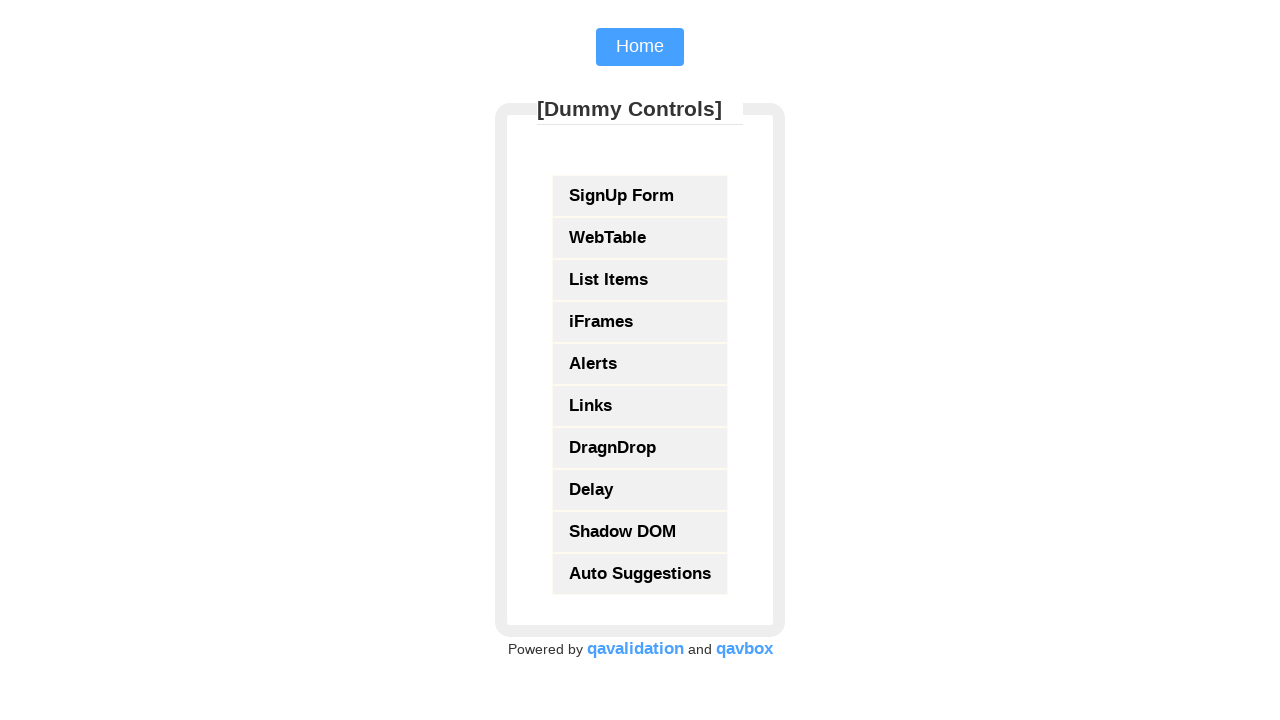

Clicked on the SignUp Form link at (640, 196) on xpath=//a[text()="SignUp Form"]
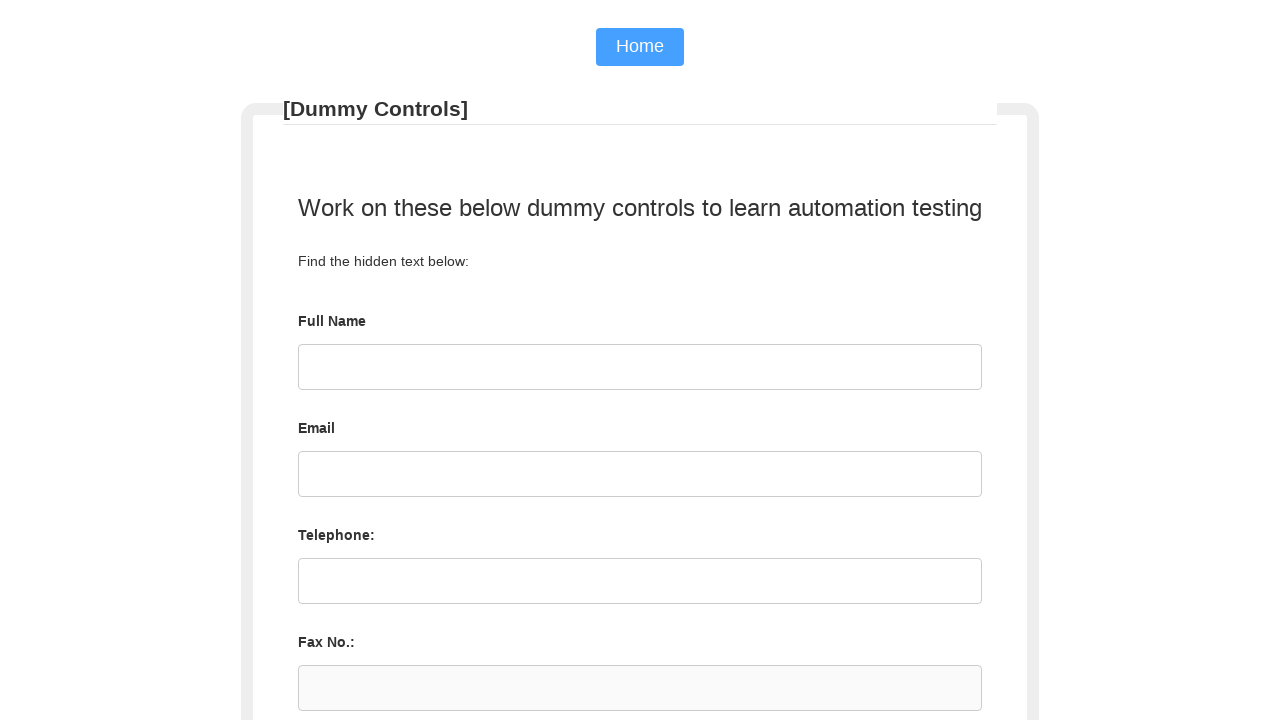

Waited for page to load (networkidle)
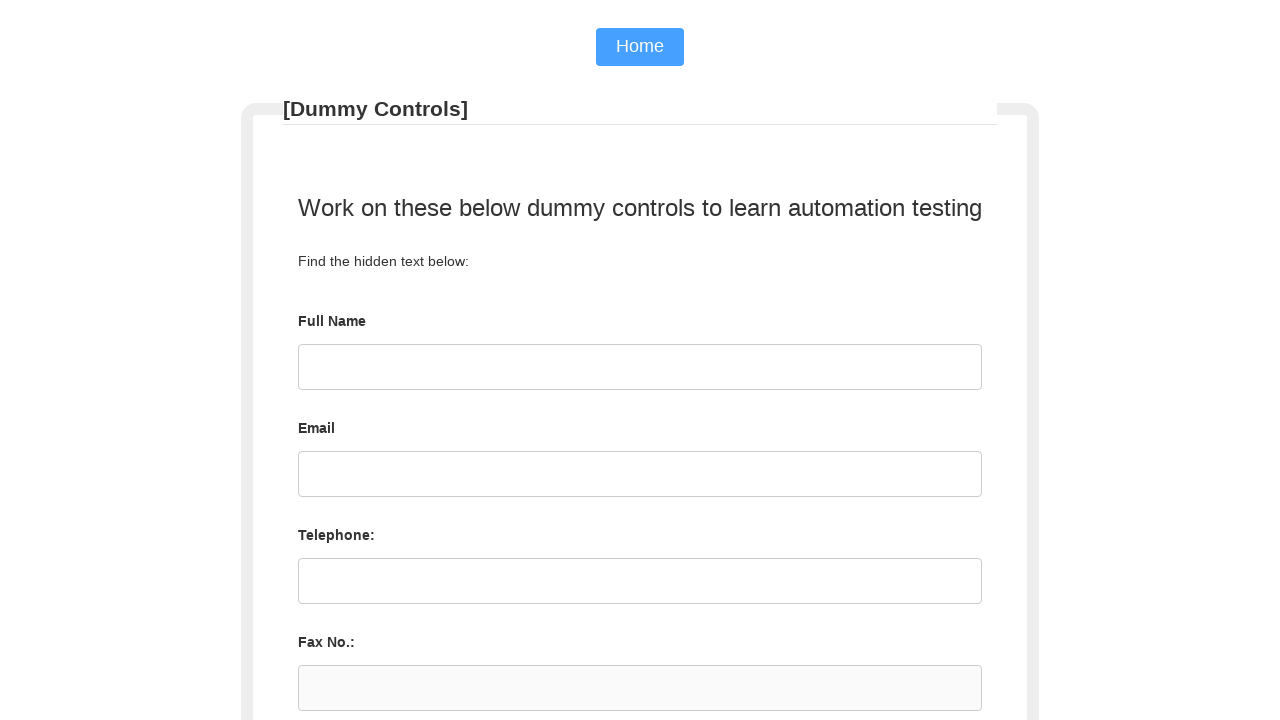

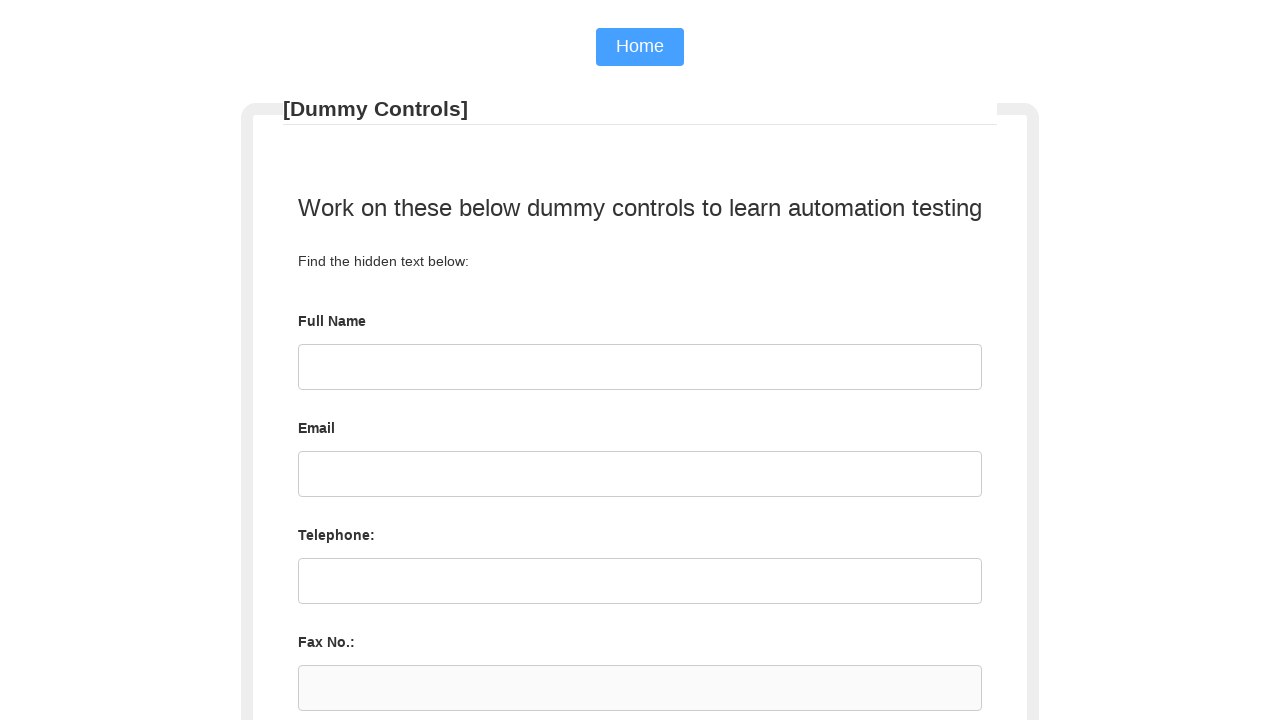